Tests form filling by scrolling to and filling the lastname field using Actions

Starting URL: https://www.automationtestinginsider.com/2019/08/textarea-textarea-element-defines-multi.html

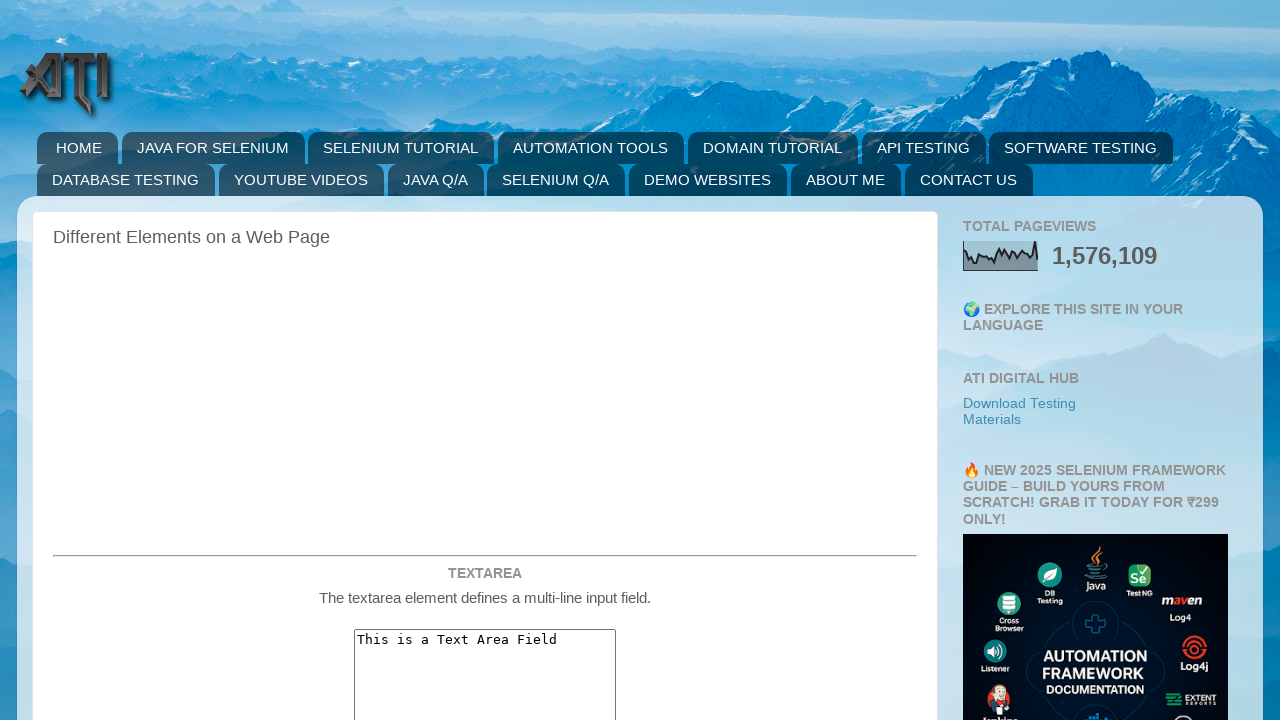

Scrolled to lastname field into view
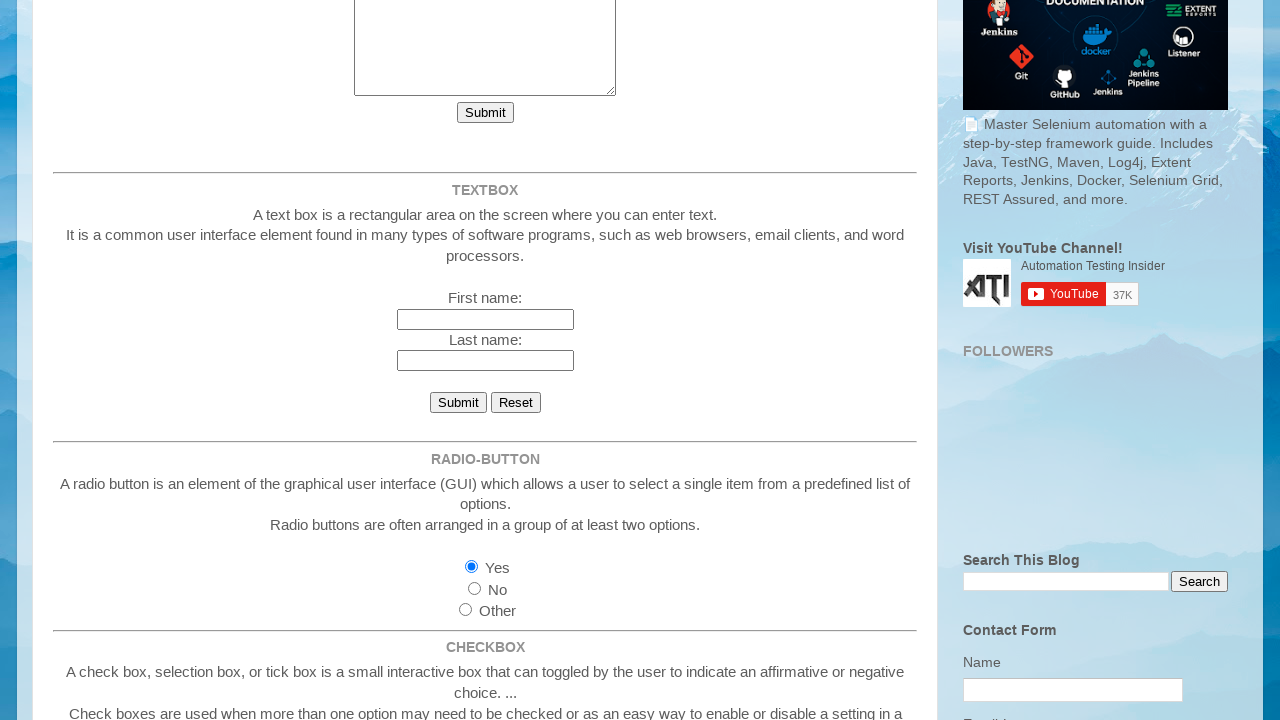

Filled lastname field with 'Pai' on //input[@name='lastname']
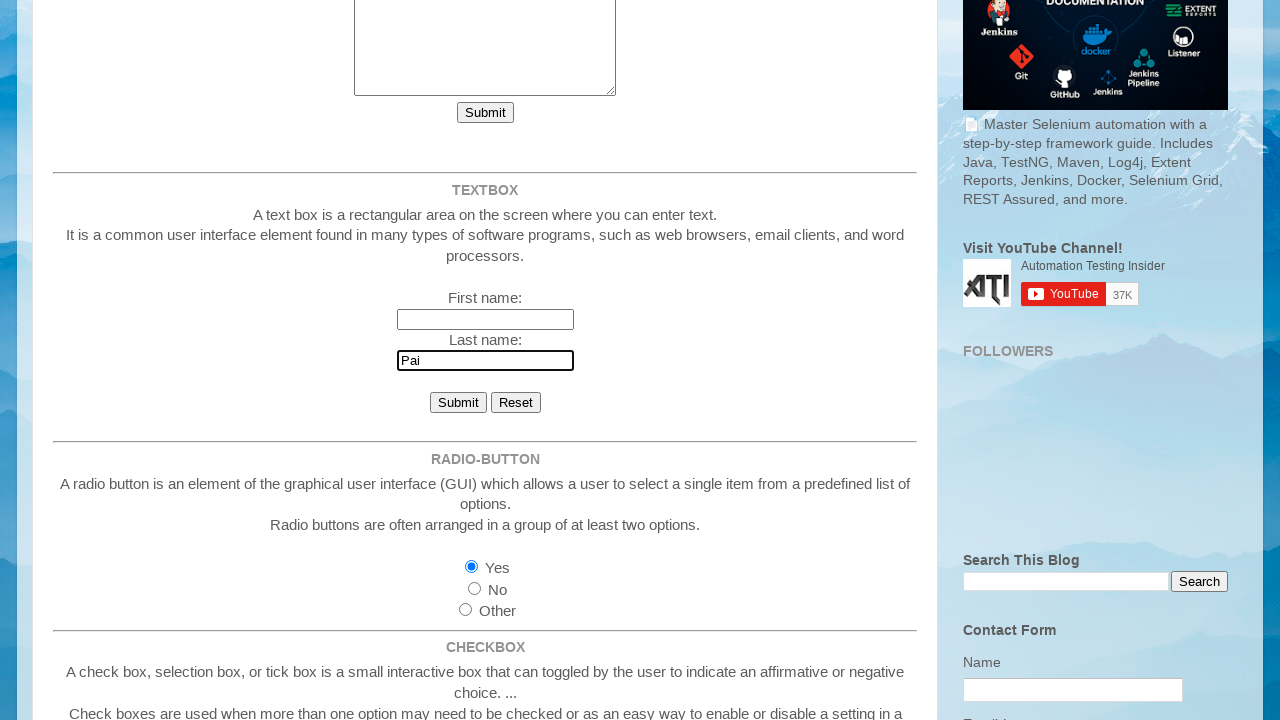

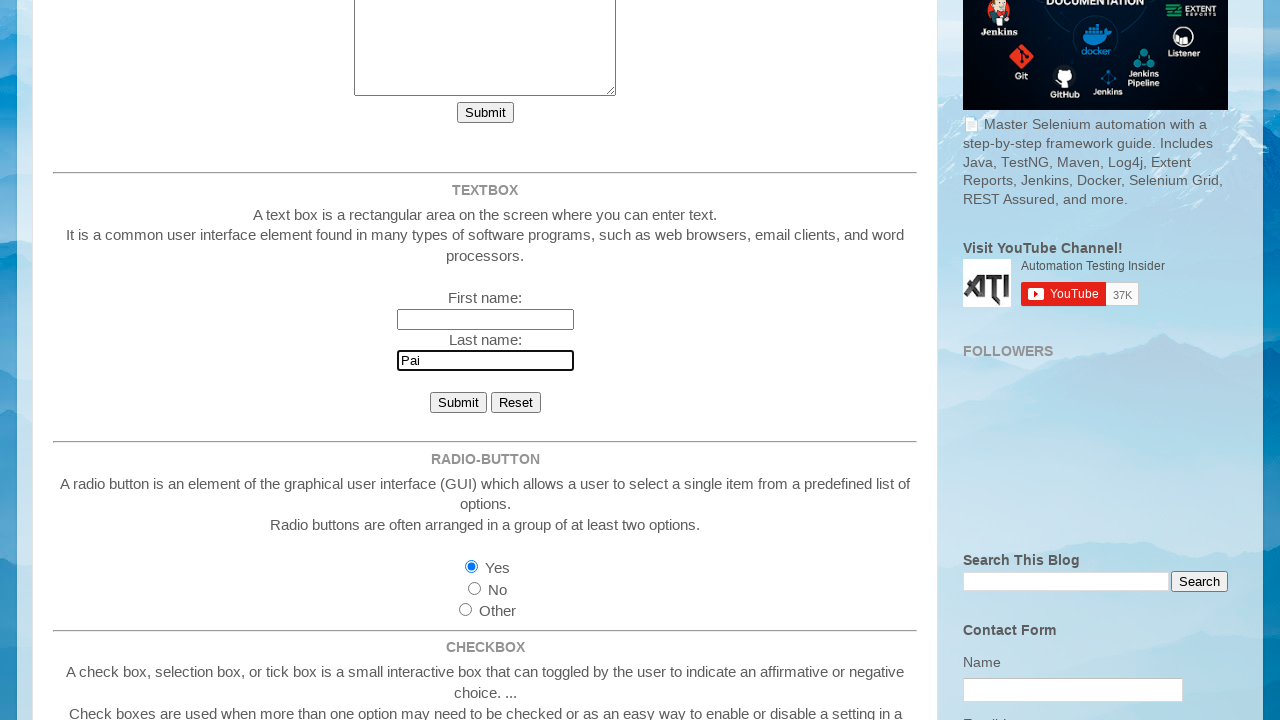